Waits for a progress bar status element to display "Stopped" text

Starting URL: https://testpages.herokuapp.com/styled/progress-bars-sync.html

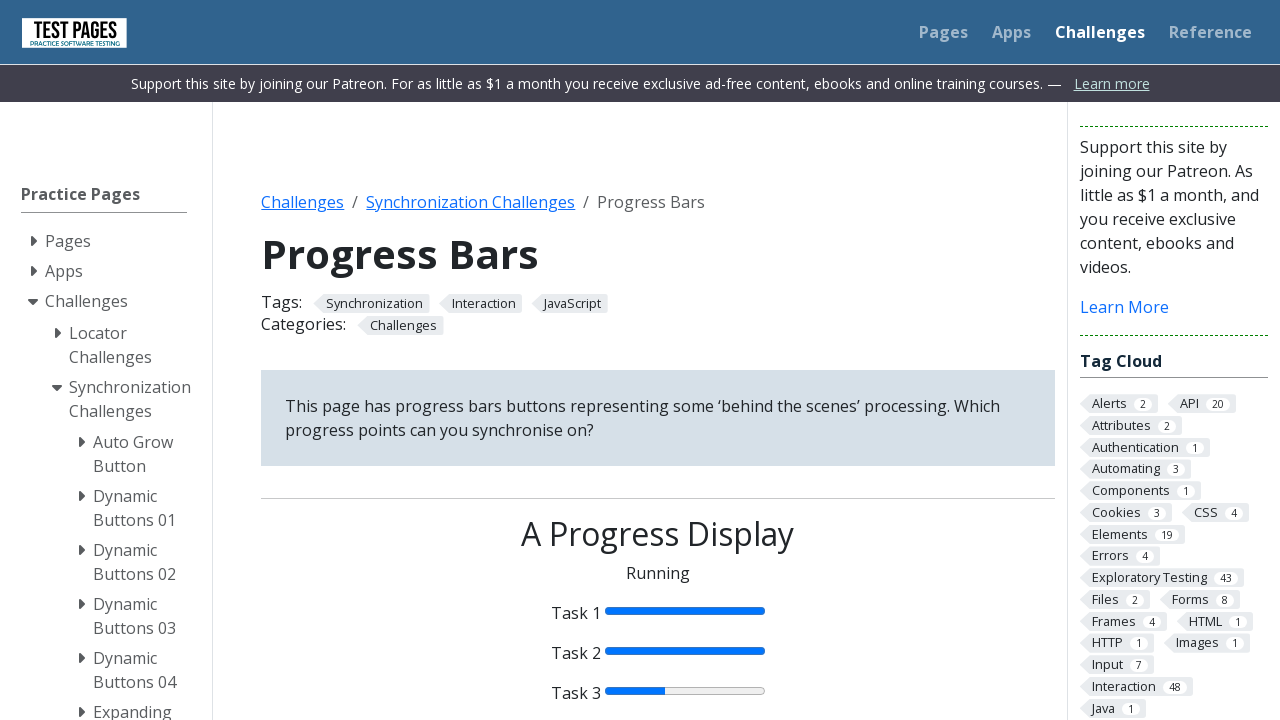

Located status element with 'Stopped' text
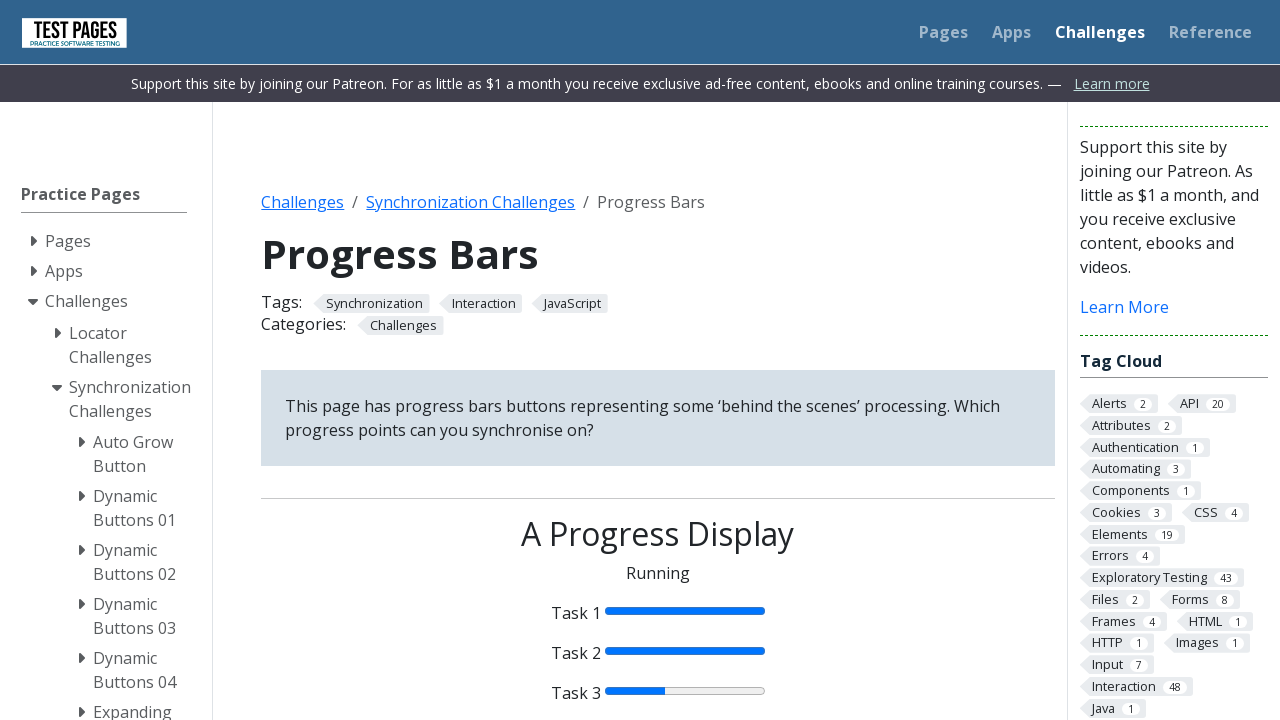

Progress bar status element displayed 'Stopped'
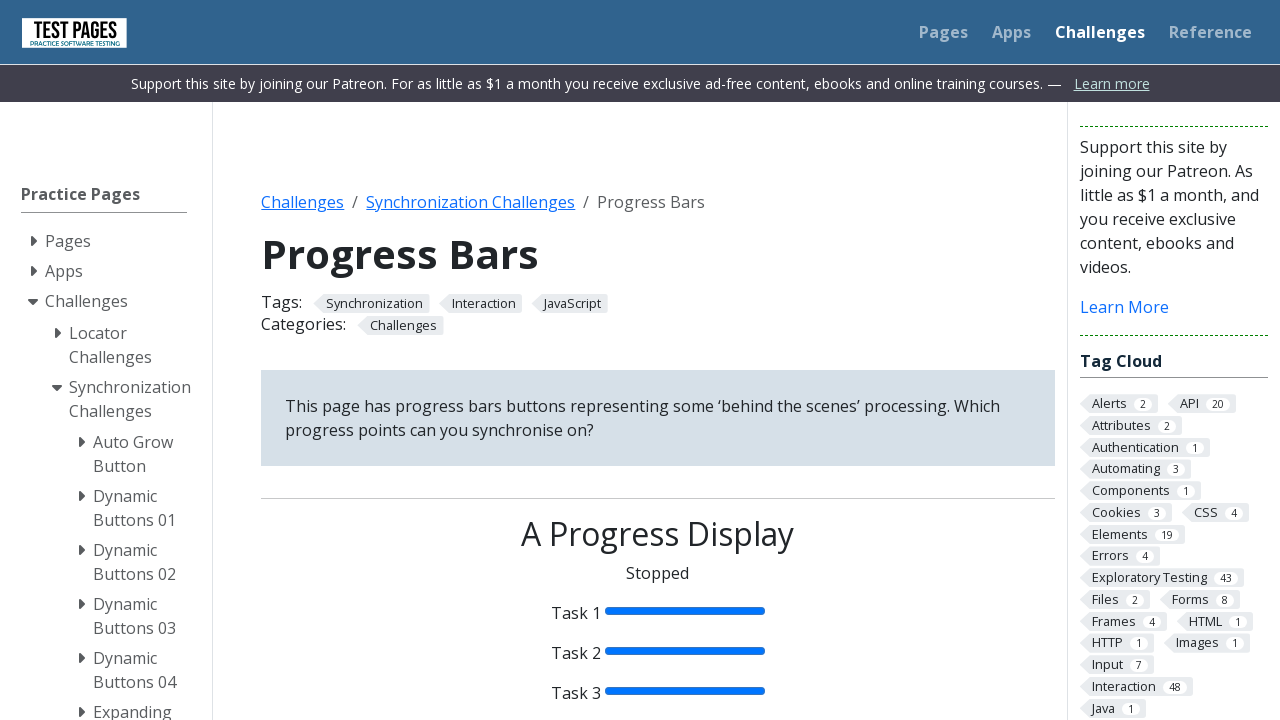

Retrieved text content from status element: 'Stopped'
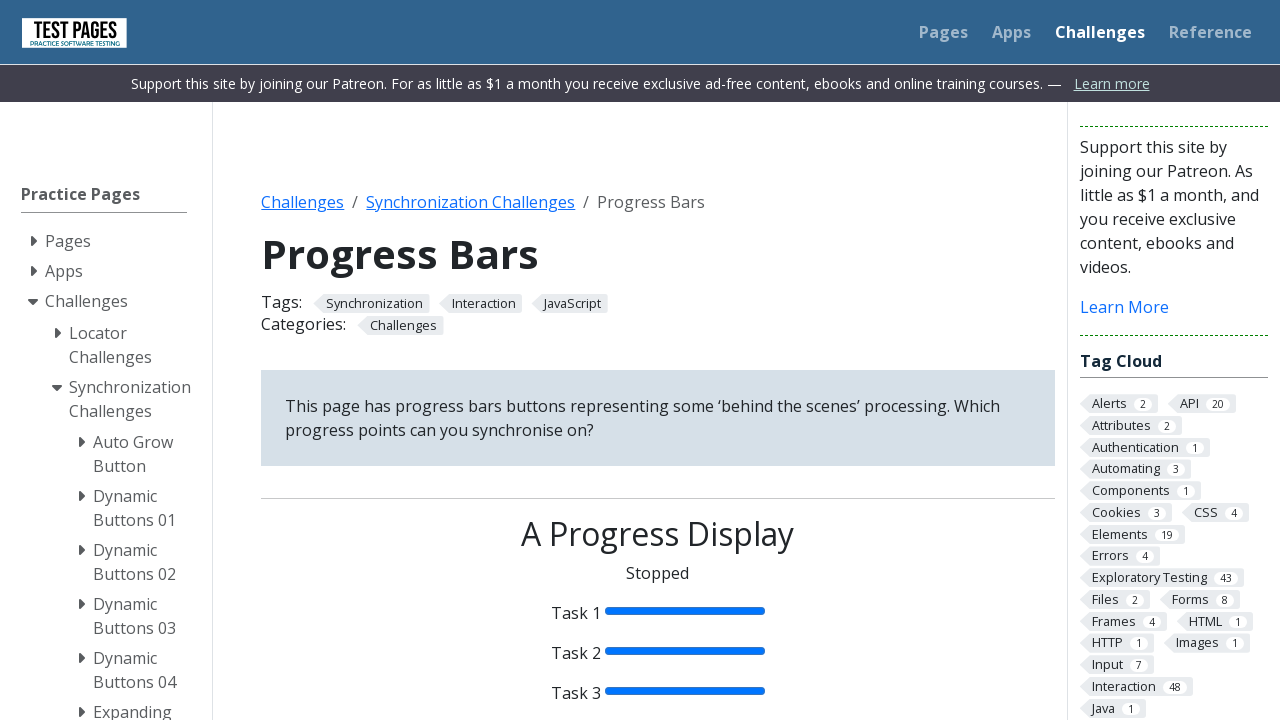

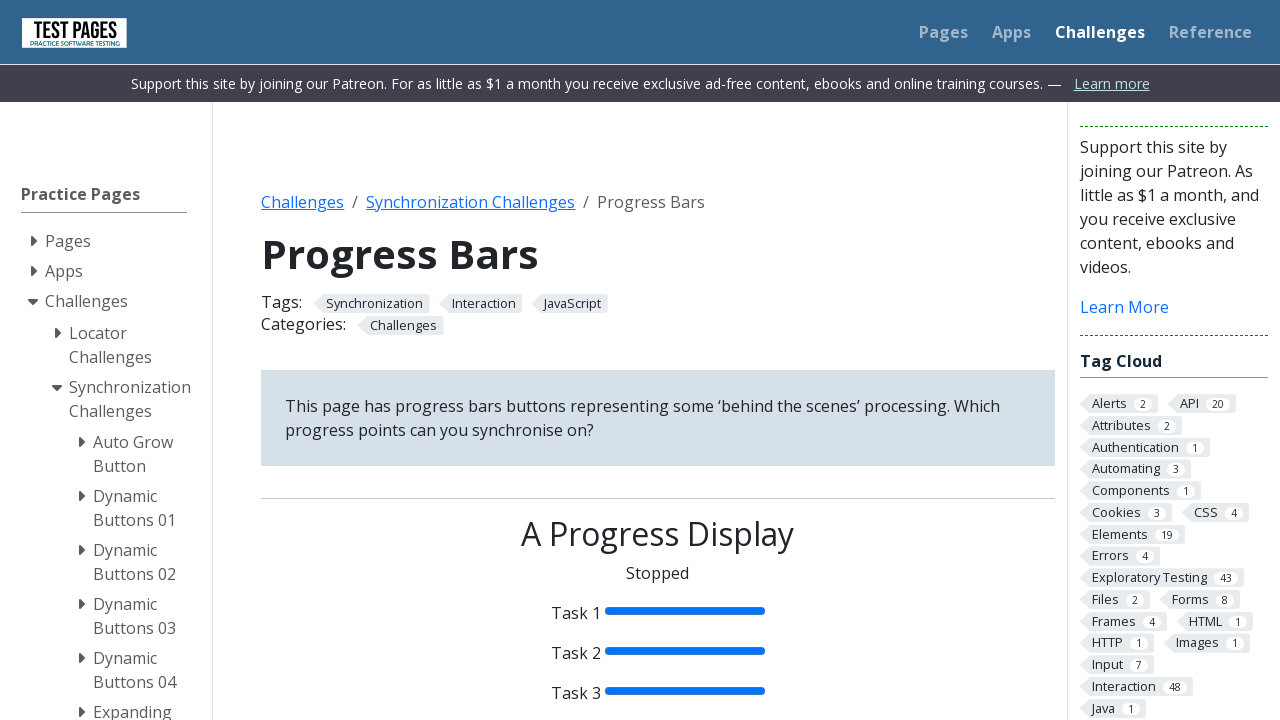